Tests selecting an option from a dropdown using Playwright's built-in select method, which is the simpler approach to dropdown selection.

Starting URL: https://the-internet.herokuapp.com/dropdown

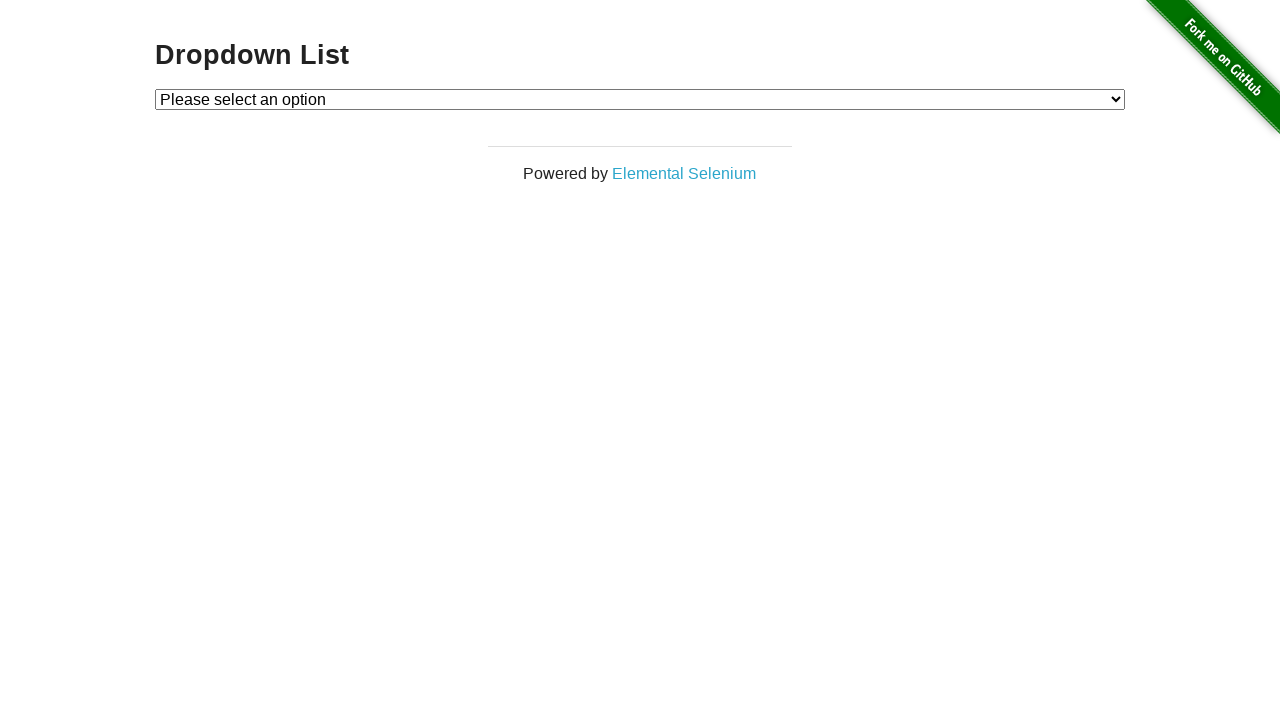

Waited for dropdown element to be present
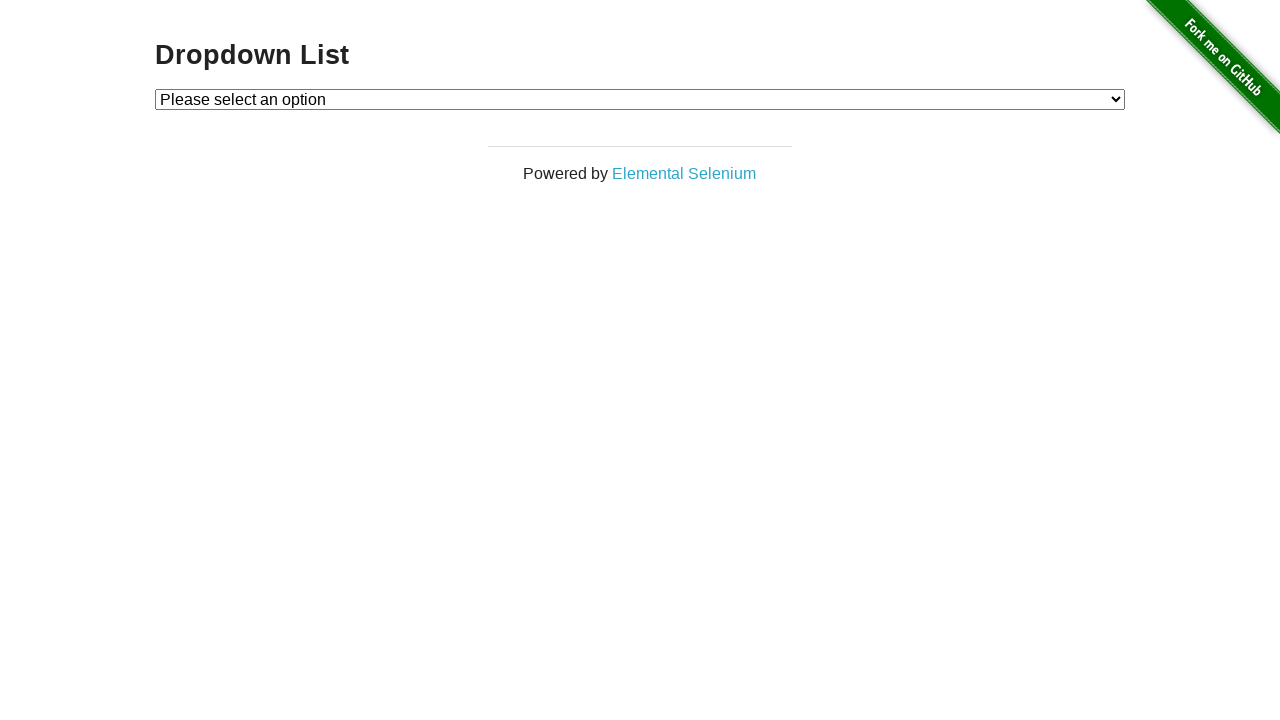

Selected 'Option 1' from dropdown using select method on #dropdown
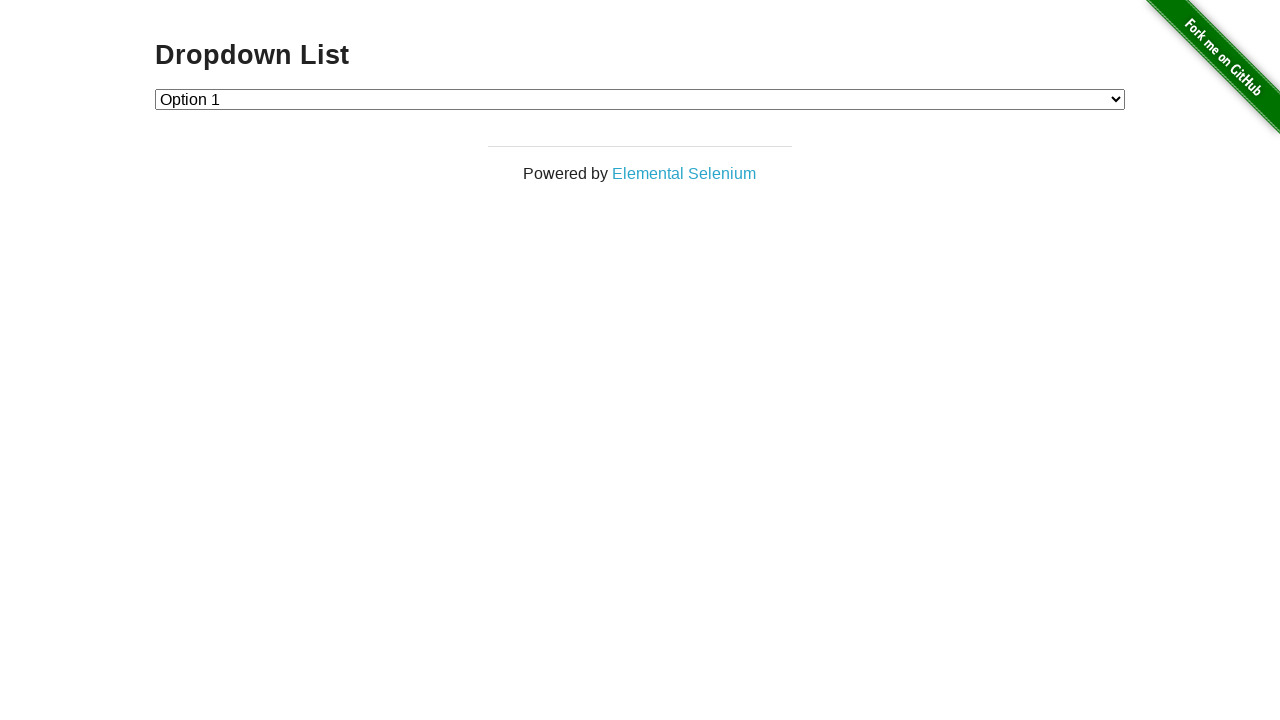

Retrieved selected value from dropdown
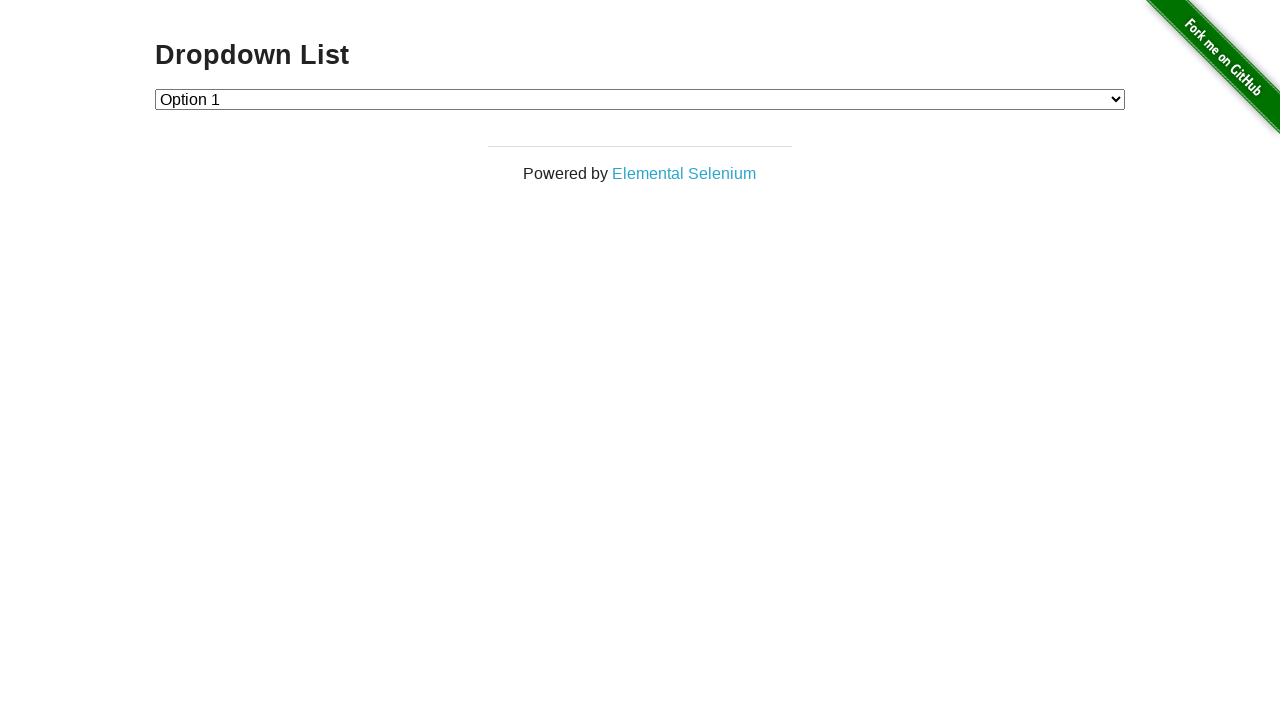

Verified that dropdown value equals '1'
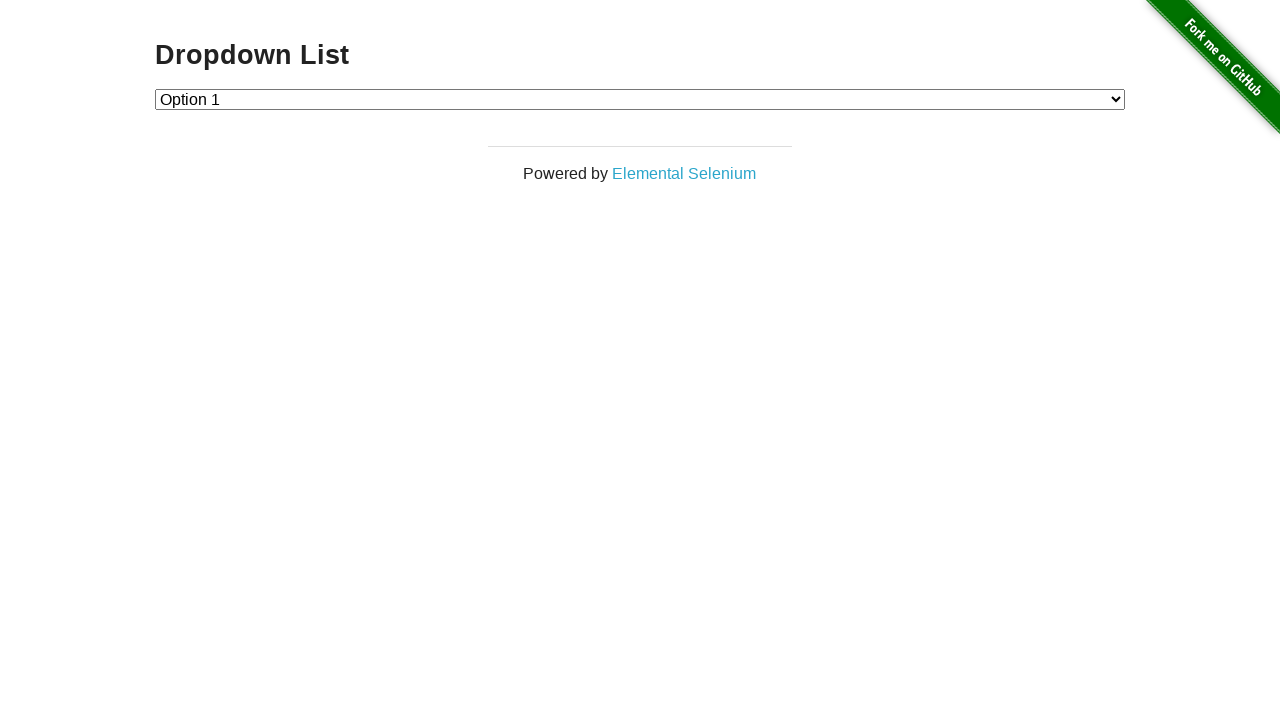

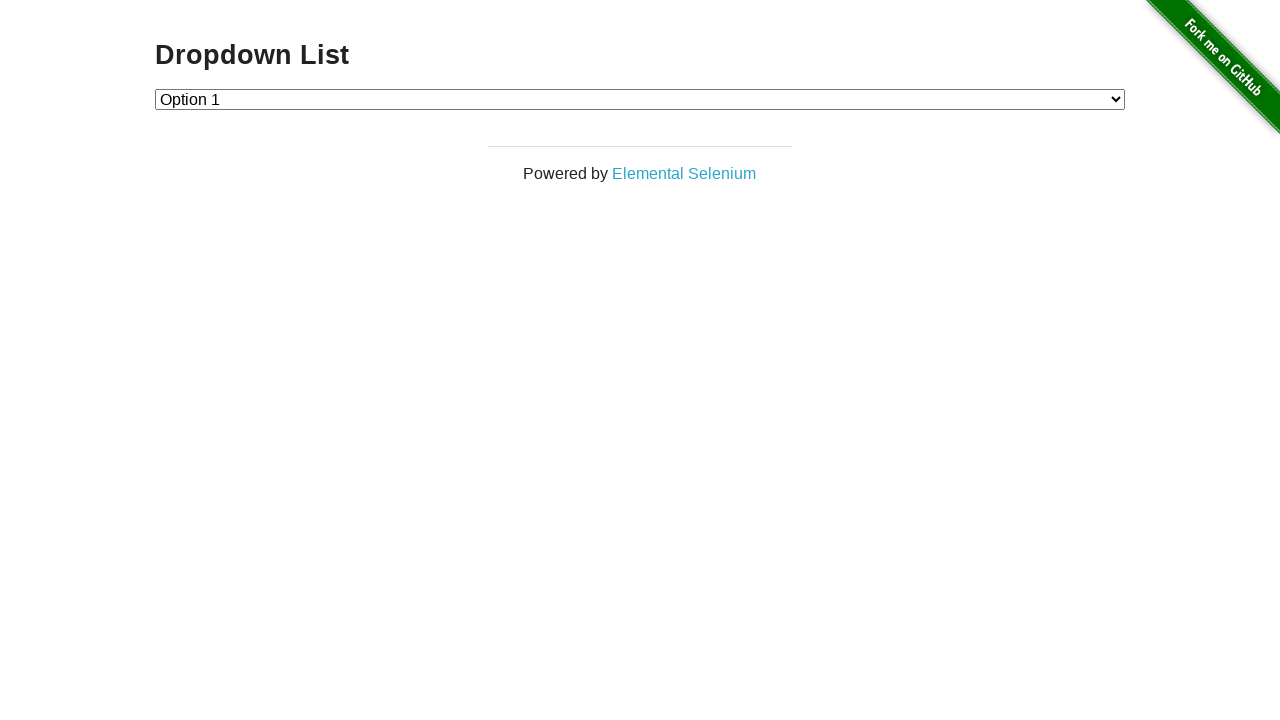